Navigates to a jobs website homepage, clicks on the Jobs navigation link, and verifies that the page header element is displayed.

Starting URL: https://alchemy.hguy.co/jobs/

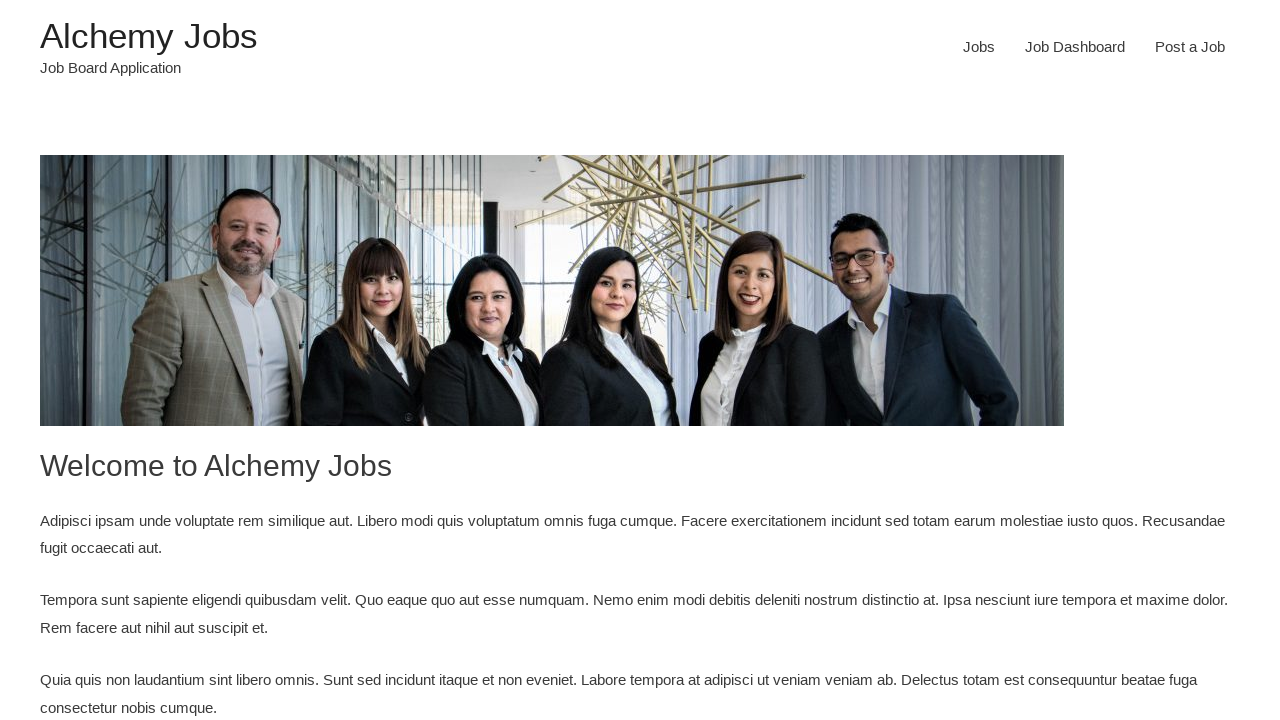

Clicked on the Jobs navigation link at (979, 47) on a[href='https://alchemy.hguy.co/jobs/jobs/']
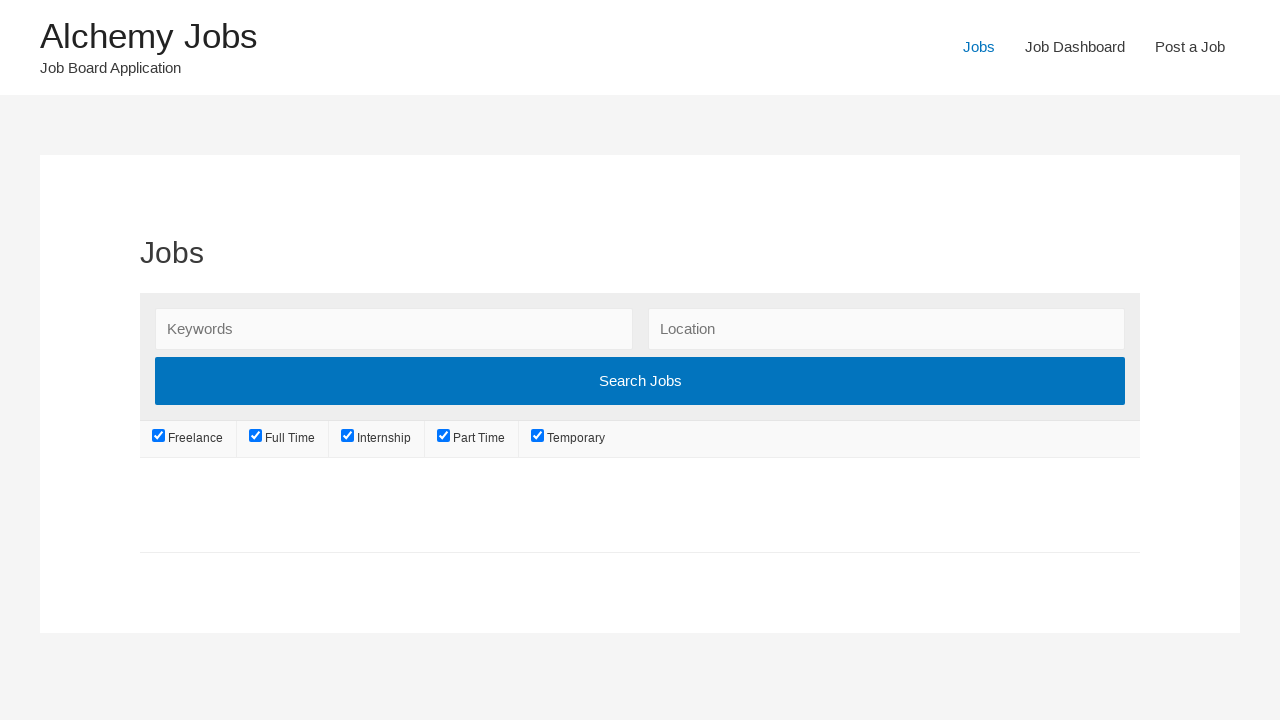

Site identity element loaded
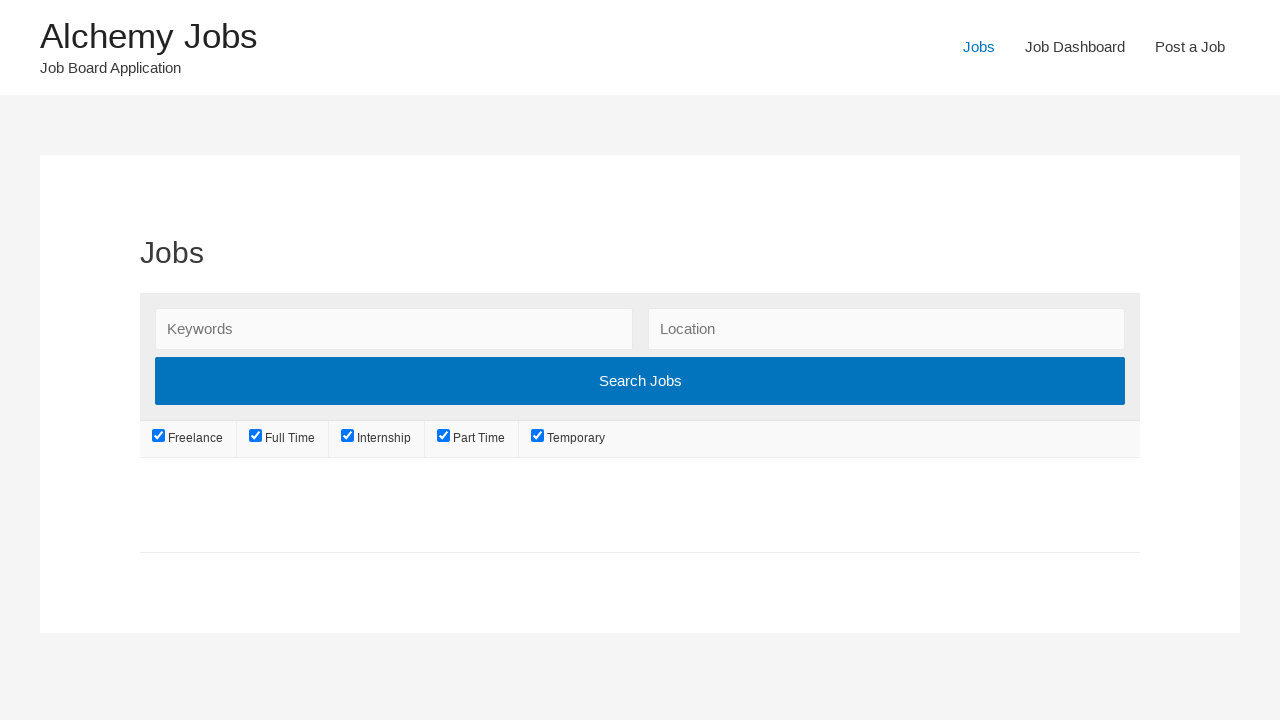

Page header element loaded
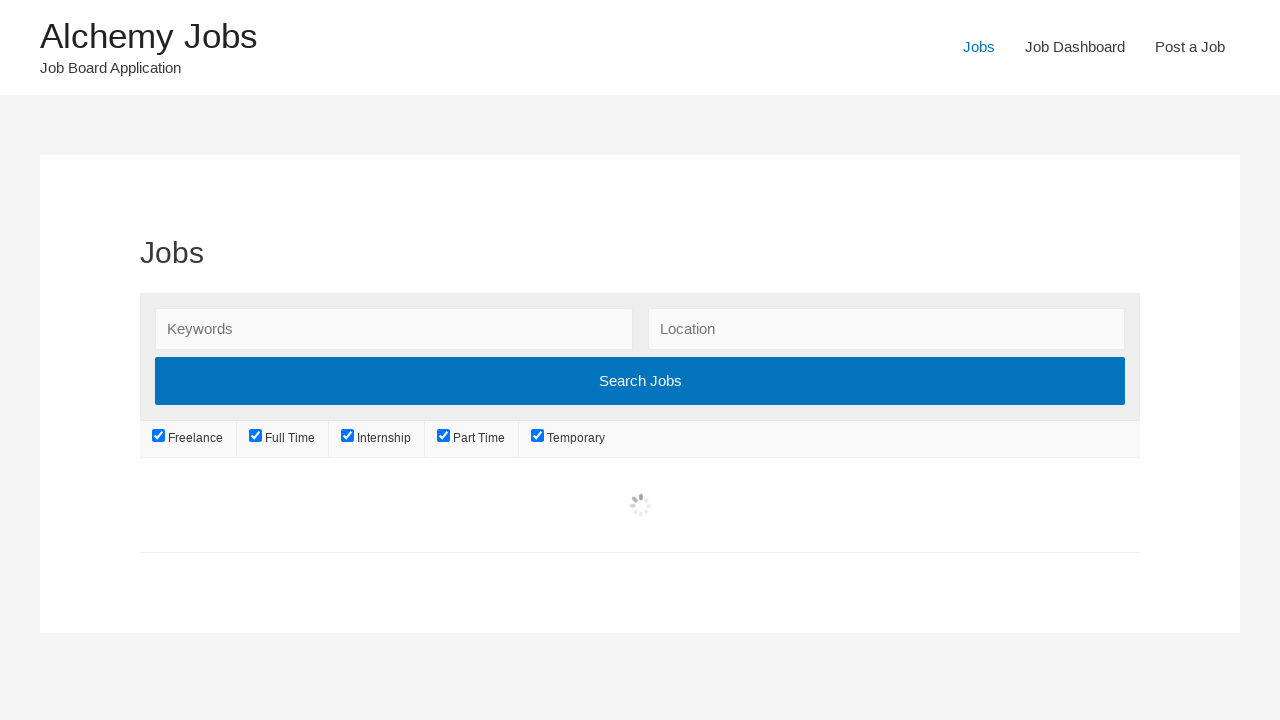

Verified that the page header element is displayed
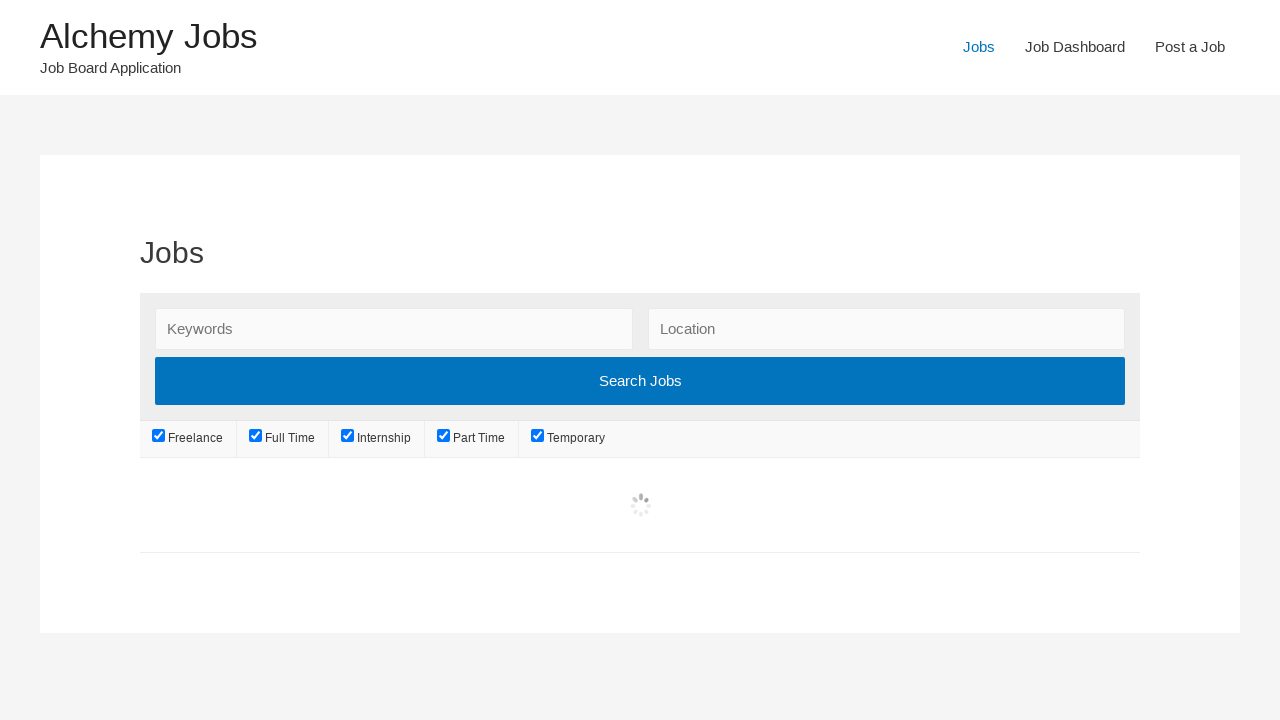

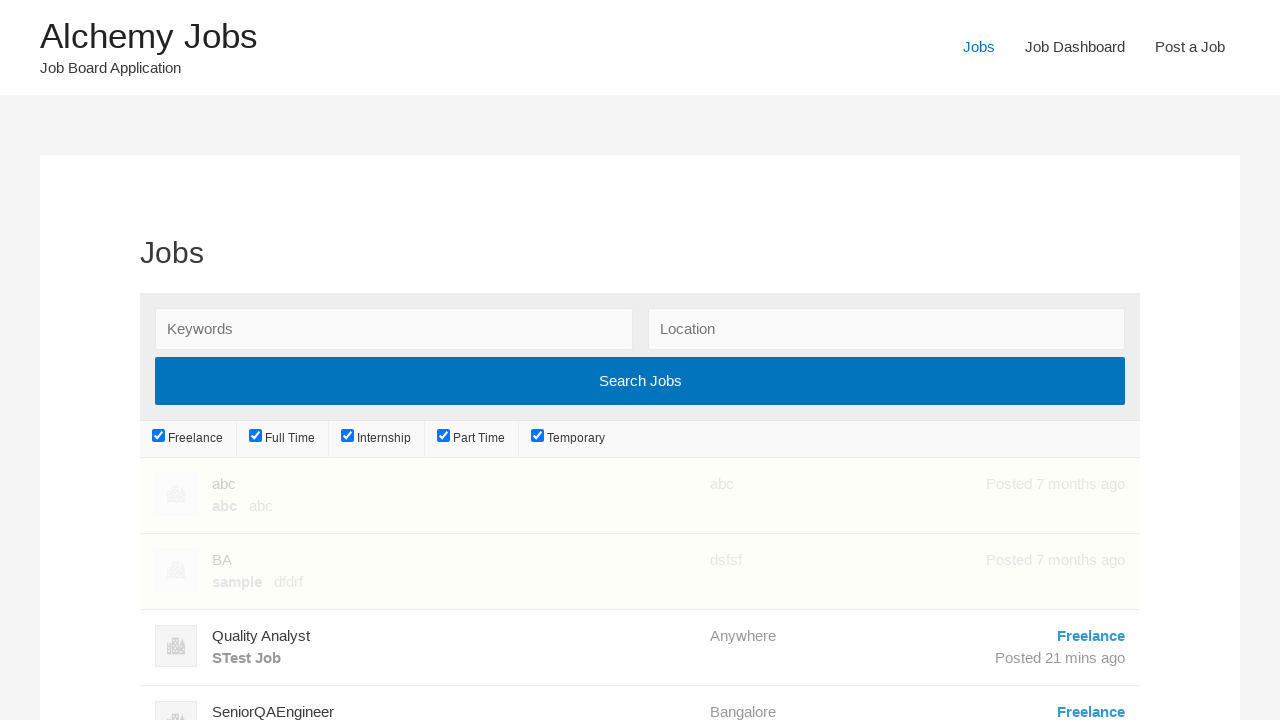